Tests browser window handling by opening a new window, switching to it to verify content, closing it, and switching back to verify the main window

Starting URL: https://testautomationpractice.blogspot.com

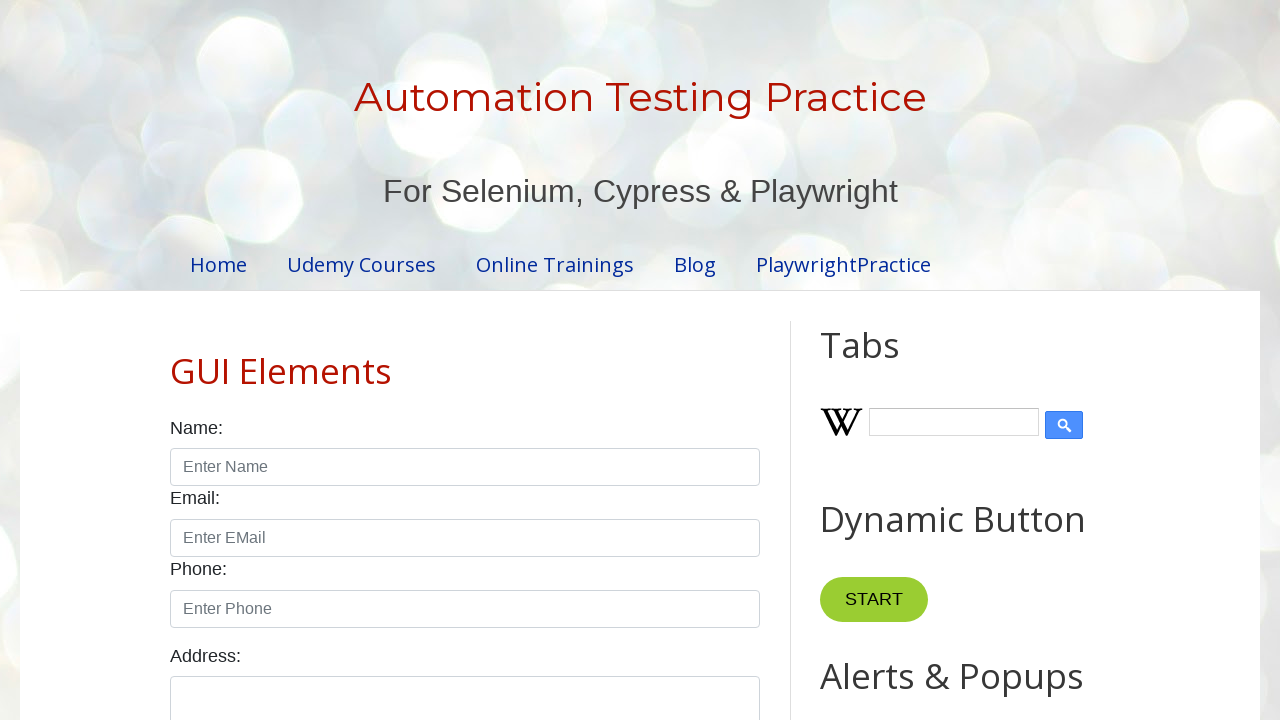

Clicked 'New Browser Window' button at (880, 361) on xpath=//button[@onclick='myFunction()']
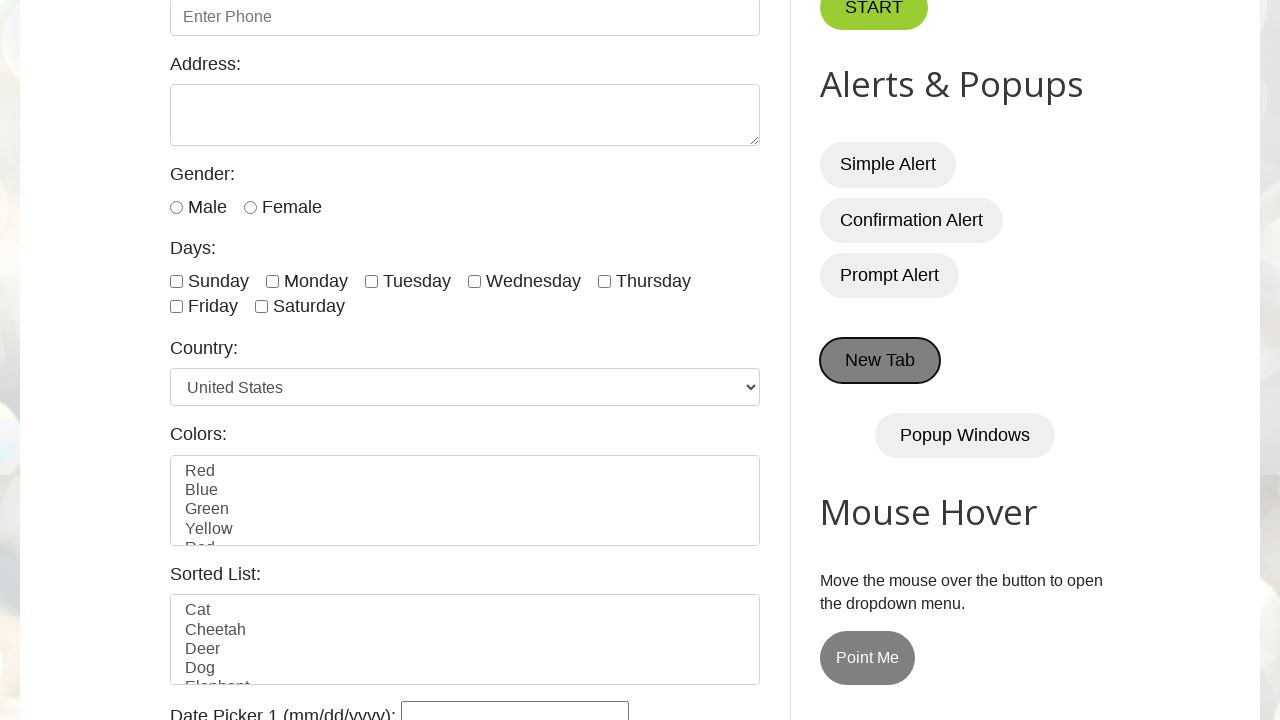

Captured new window page object
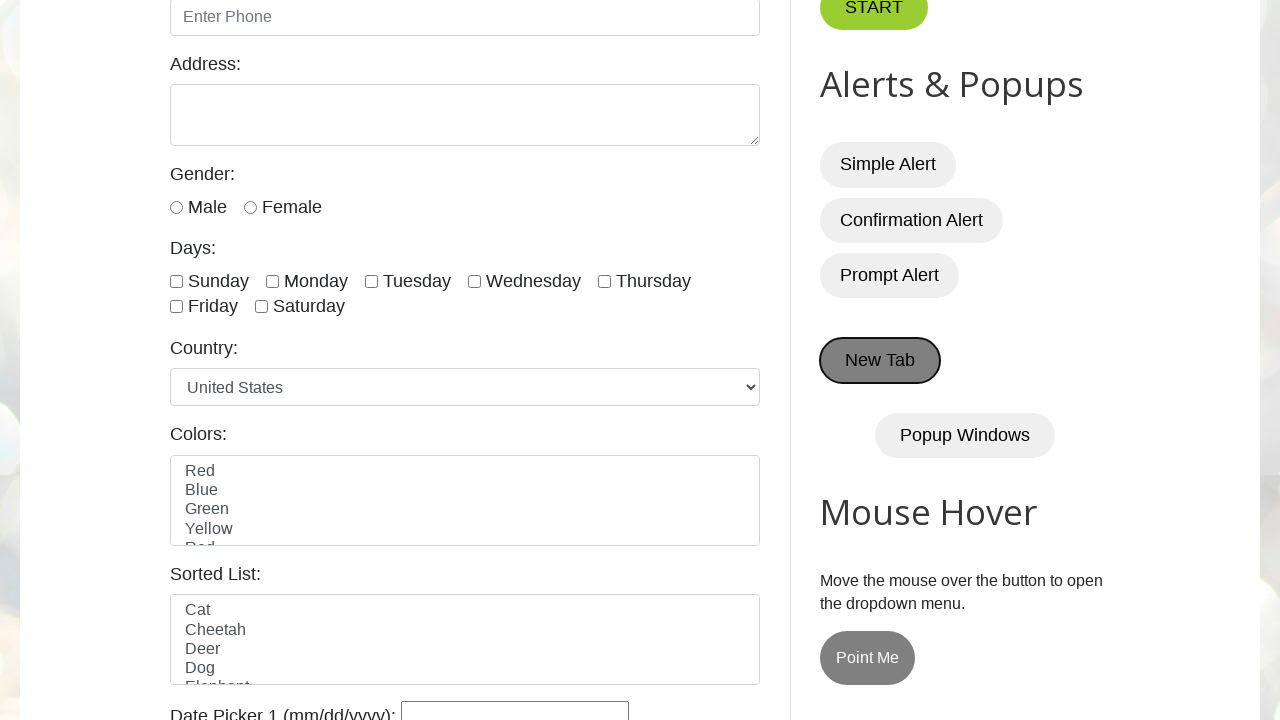

New window page loaded completely
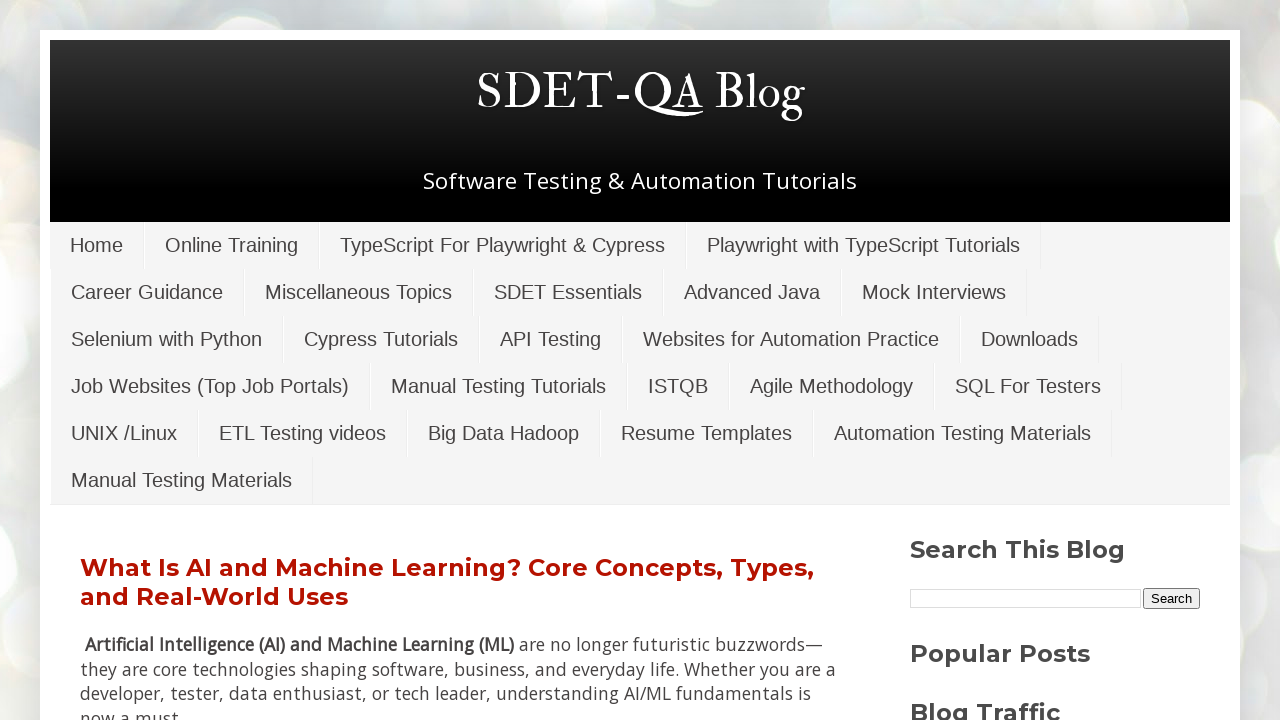

Verified Featured section visibility in new window: False
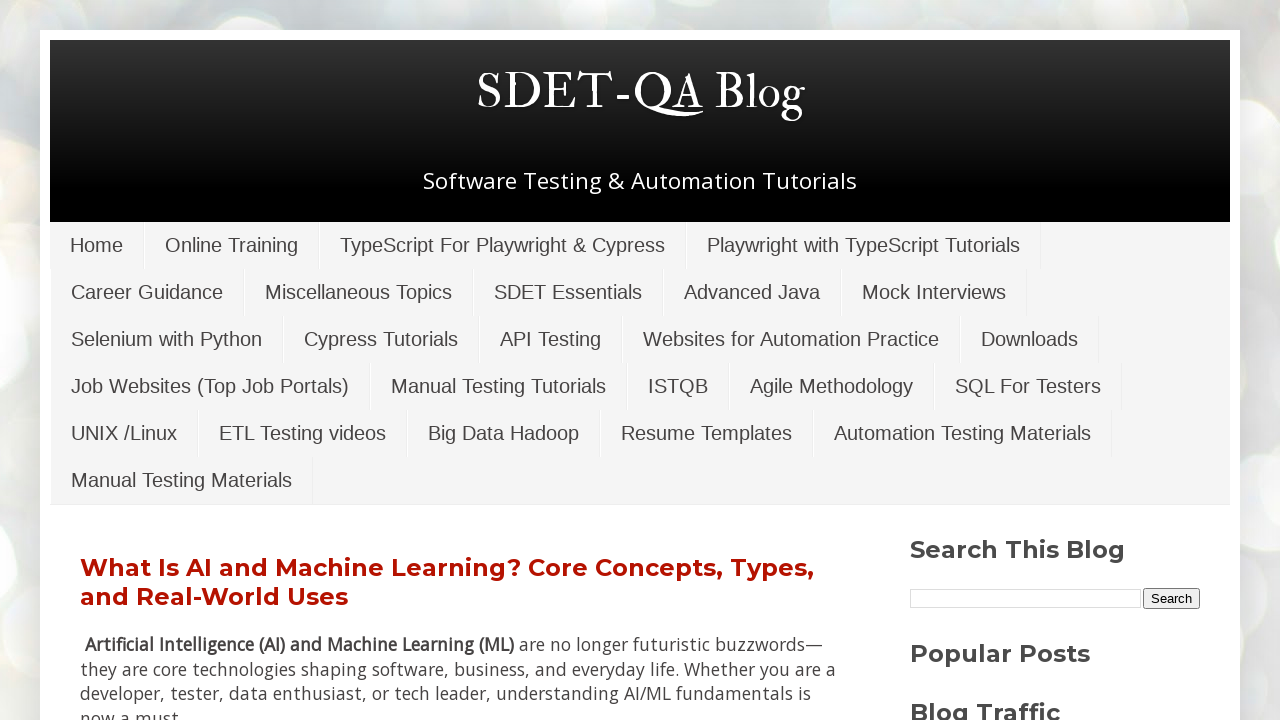

Closed new browser window
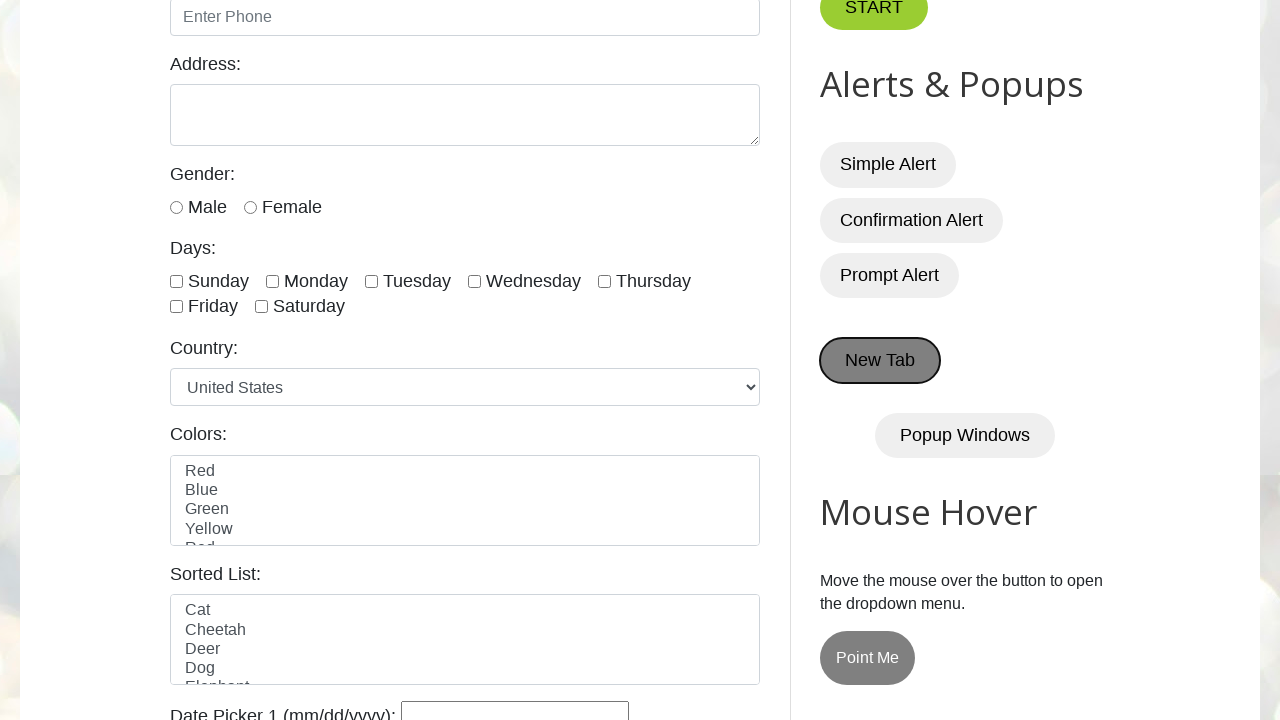

Verified main window content after closing new window: '
Automation Testing Practice
'
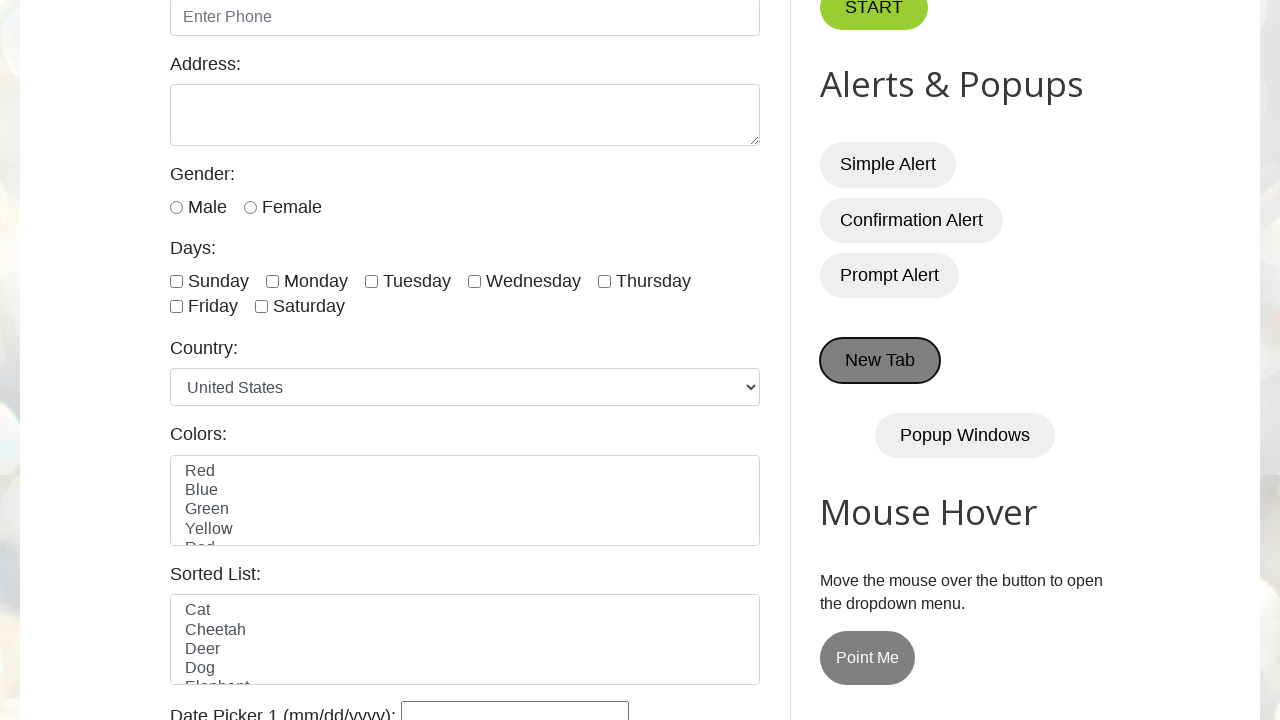

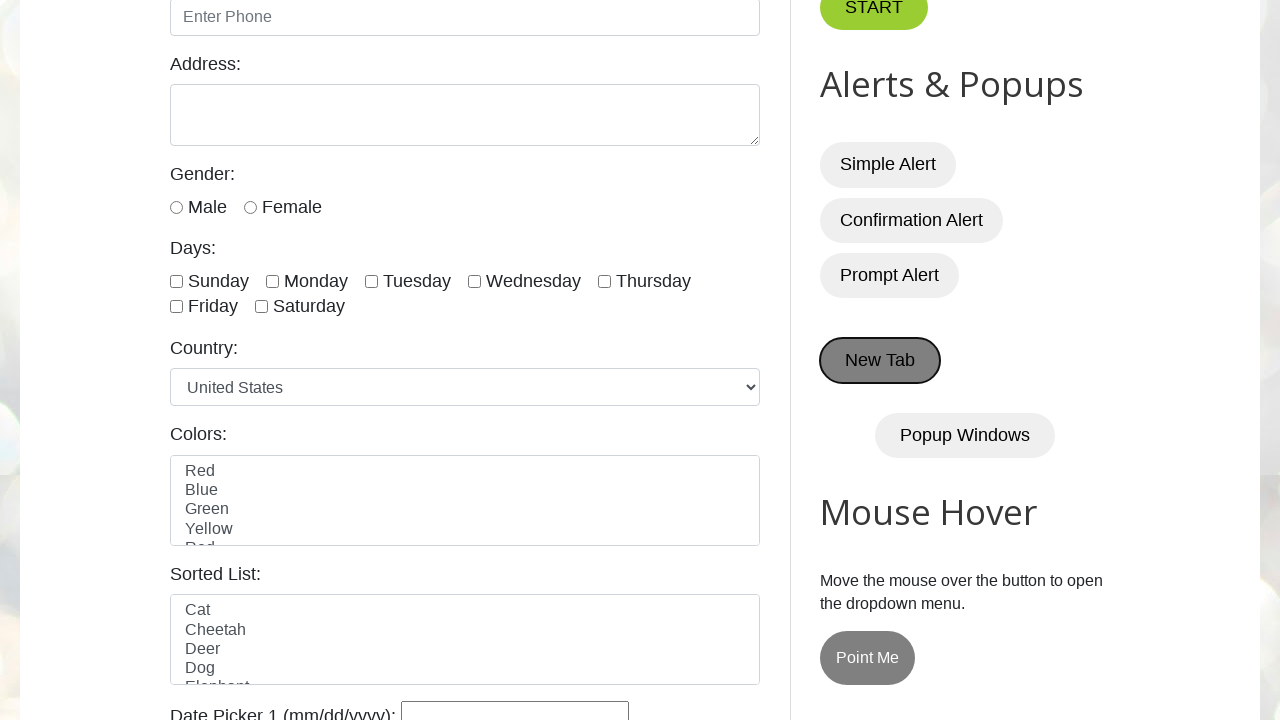